Tests sorting functionality using semantic class selectors on the second table by clicking the dues column header

Starting URL: http://the-internet.herokuapp.com/tables

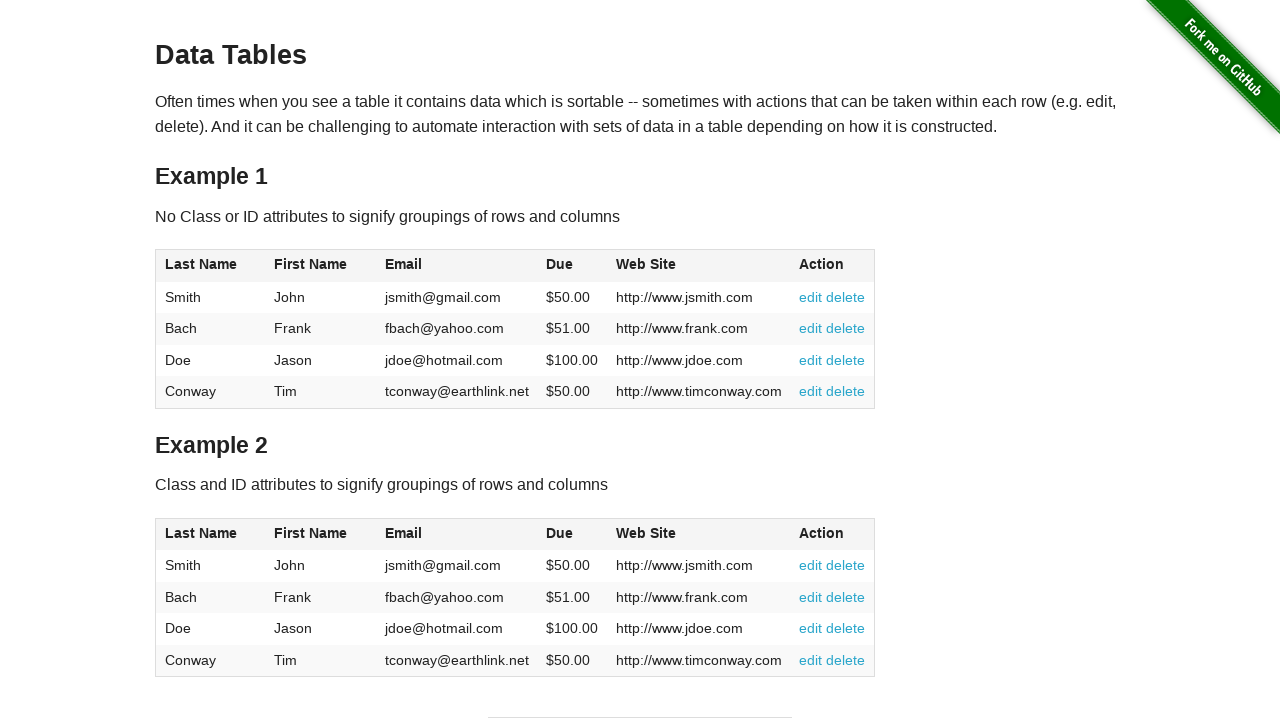

Clicked dues column header in table2 to sort at (560, 533) on #table2 thead .dues
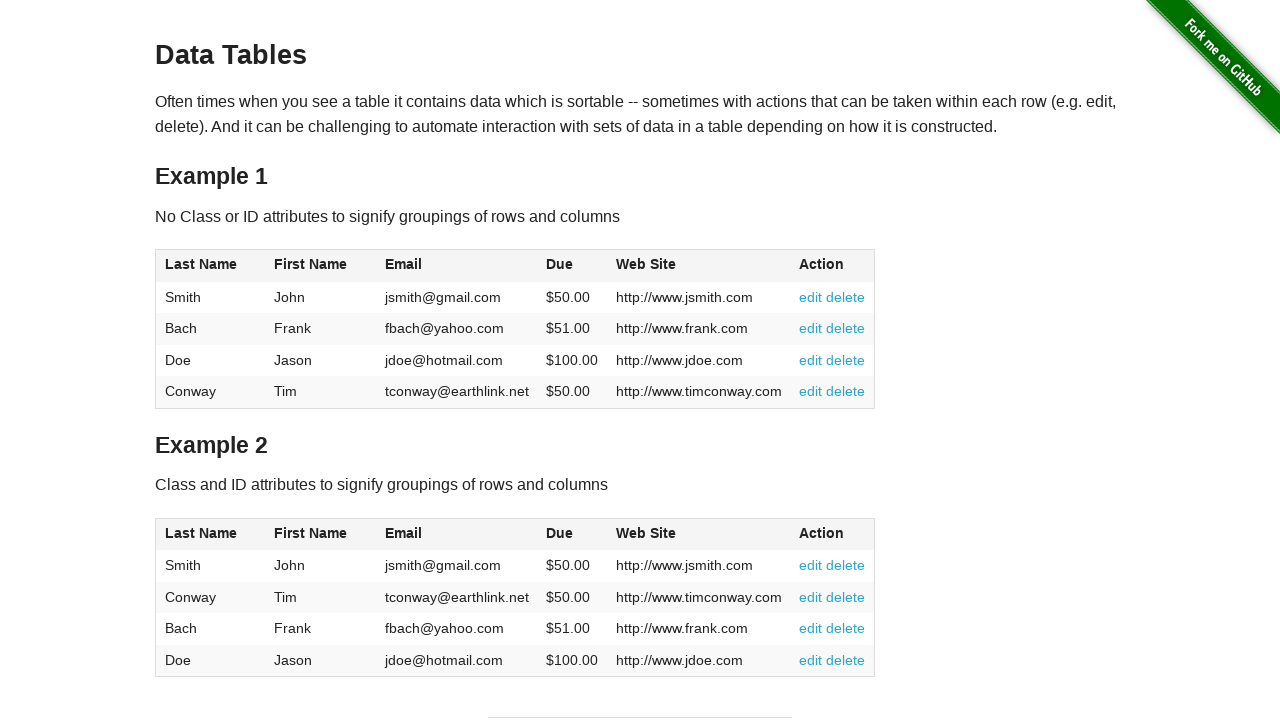

Table2 dues data loaded after sorting
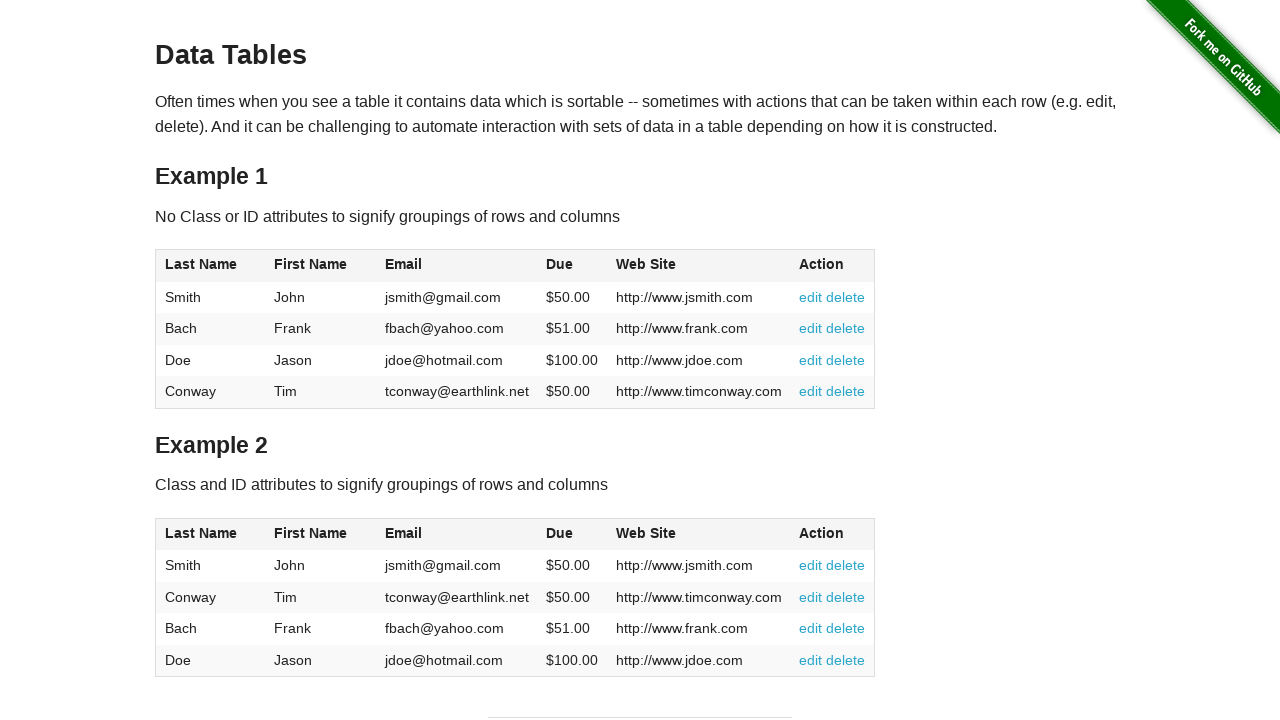

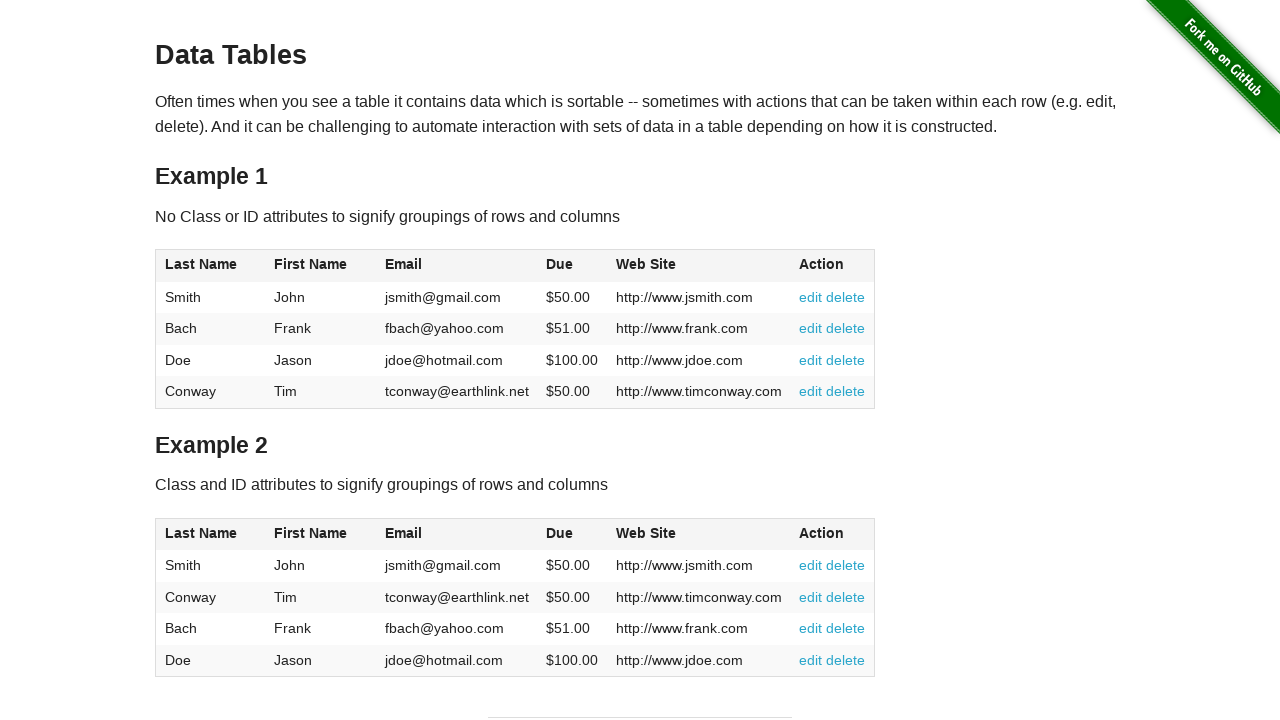